Navigates to a Japanese government gender policy data page and clicks on the first download link in the main content area.

Starting URL: http://www.gender.go.jp/policy/suishin_law/csv_dl/index.html

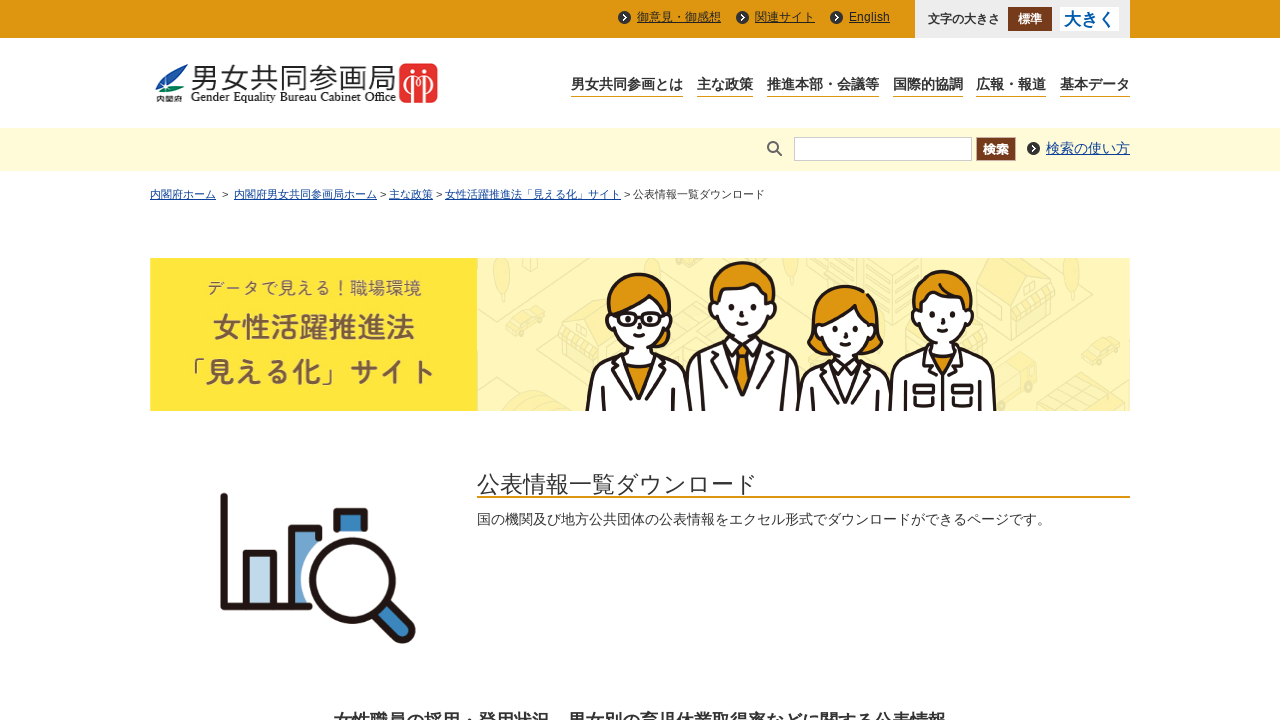

Waited for page to load with networkidle state
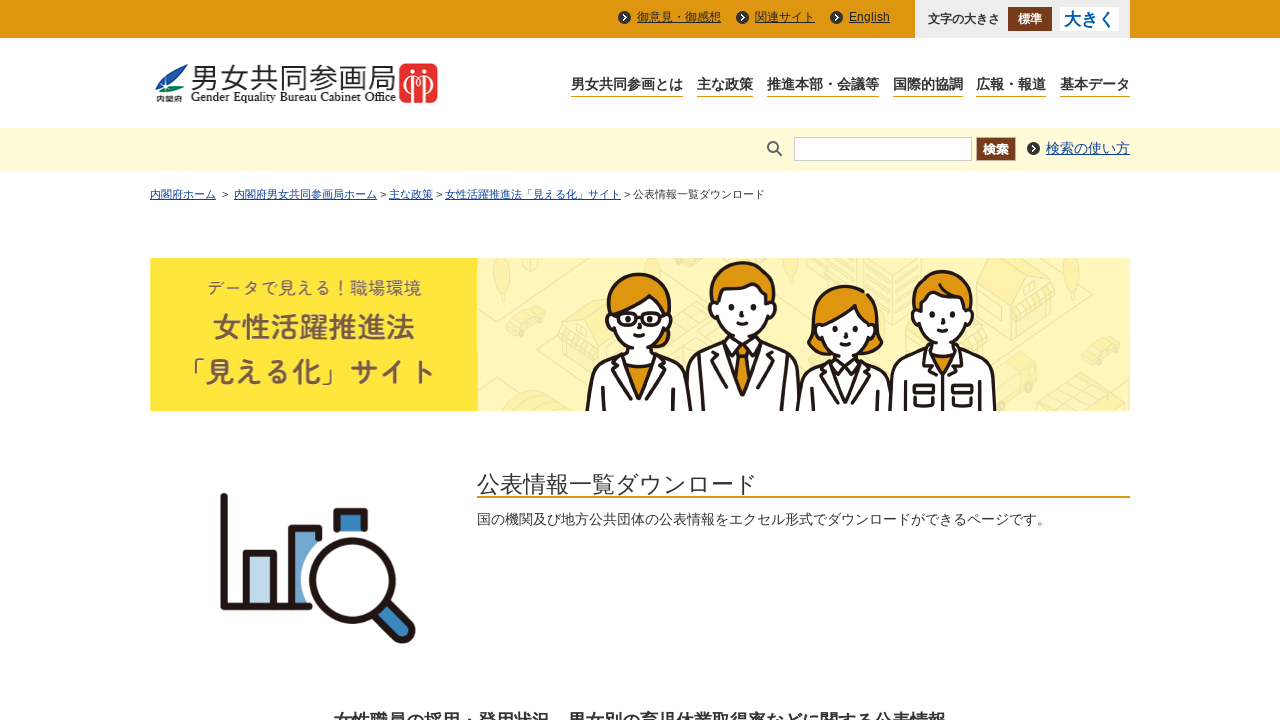

Clicked on the first download link in the main content area at (210, 360) on xpath=//*[@id="mainContents"]/div[1]/div/a[1]
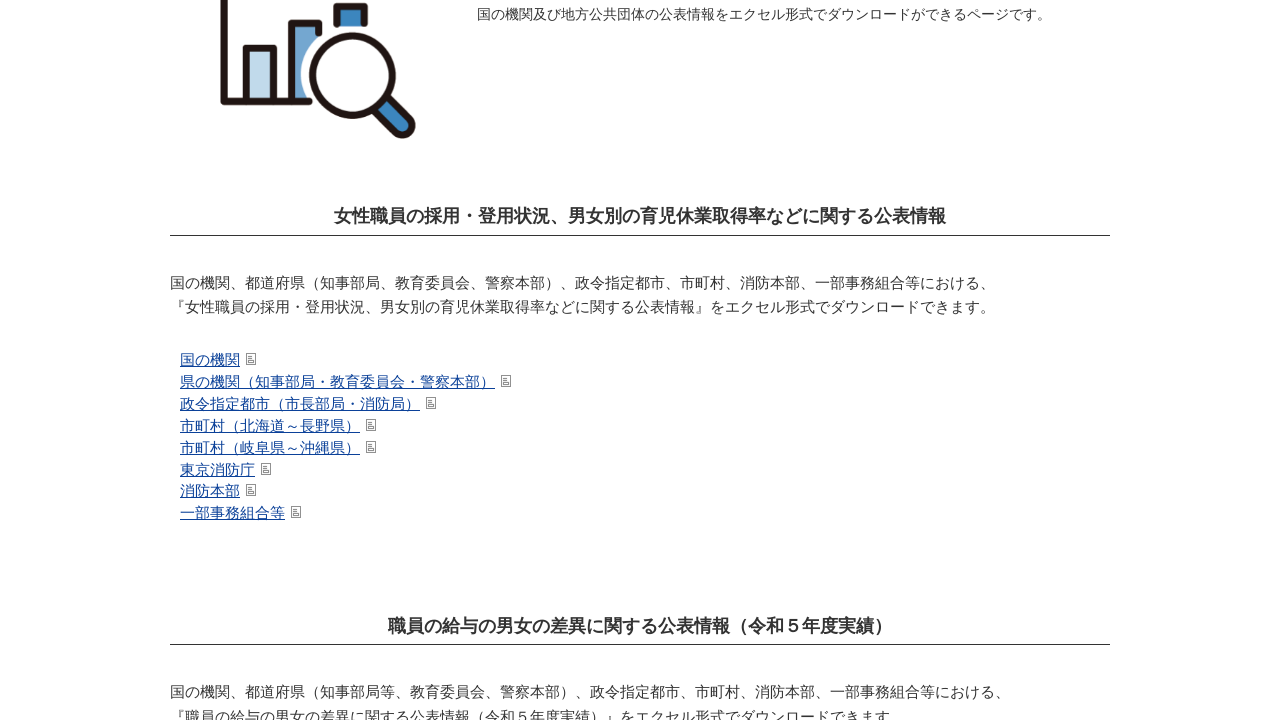

Waited 2 seconds for the action to complete
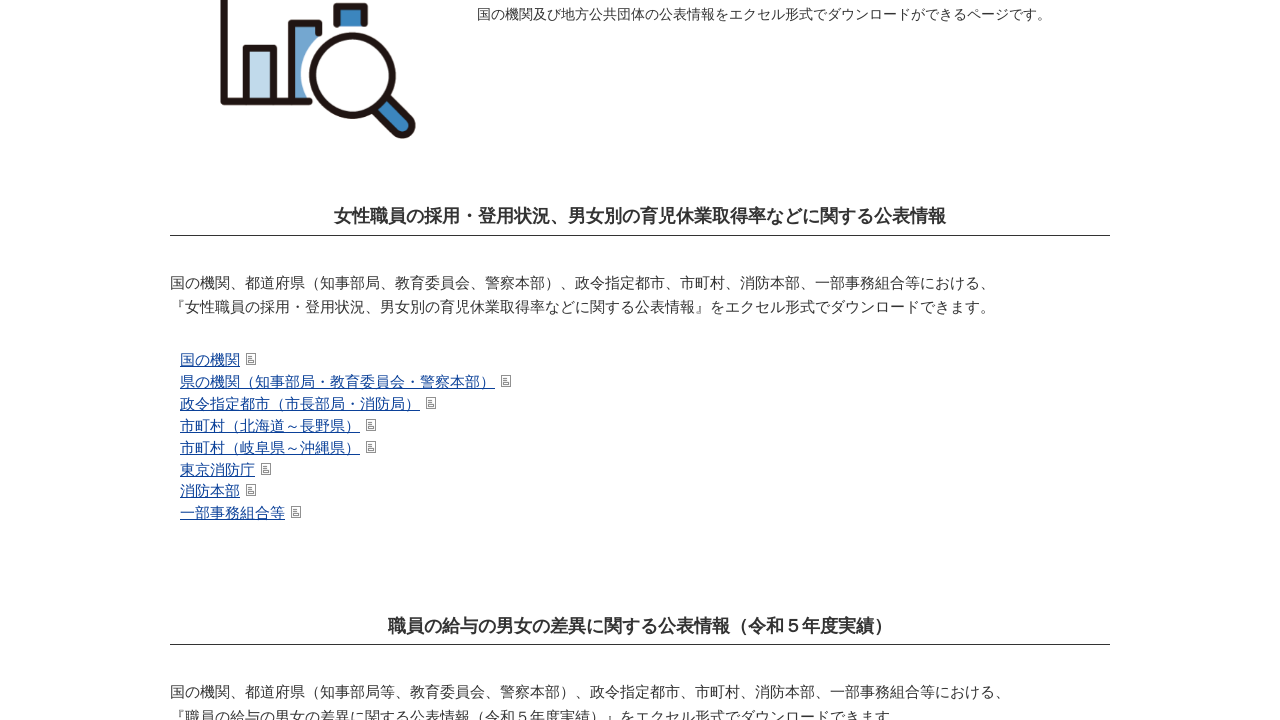

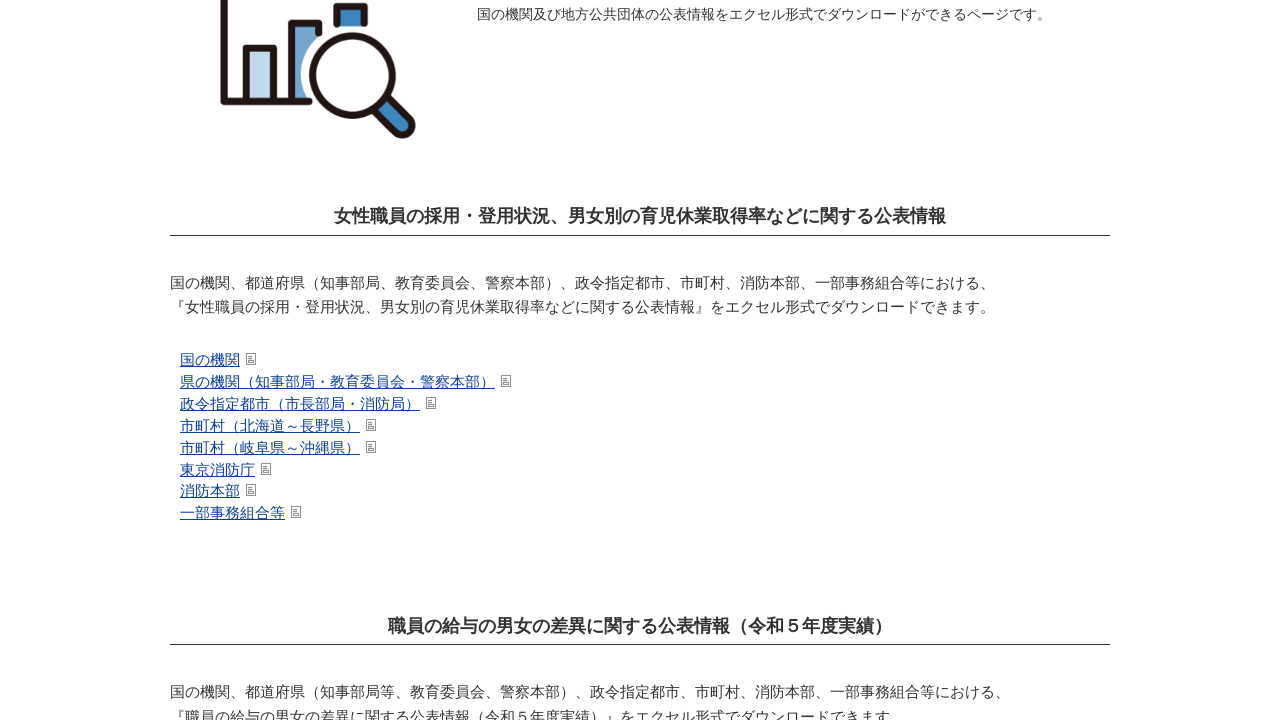